Tests checkbox, radio button, autocomplete dropdown, and select dropdown functionality on a practice page by selecting various form elements and verifying their states

Starting URL: https://www.rahulshettyacademy.com/AutomationPractice/

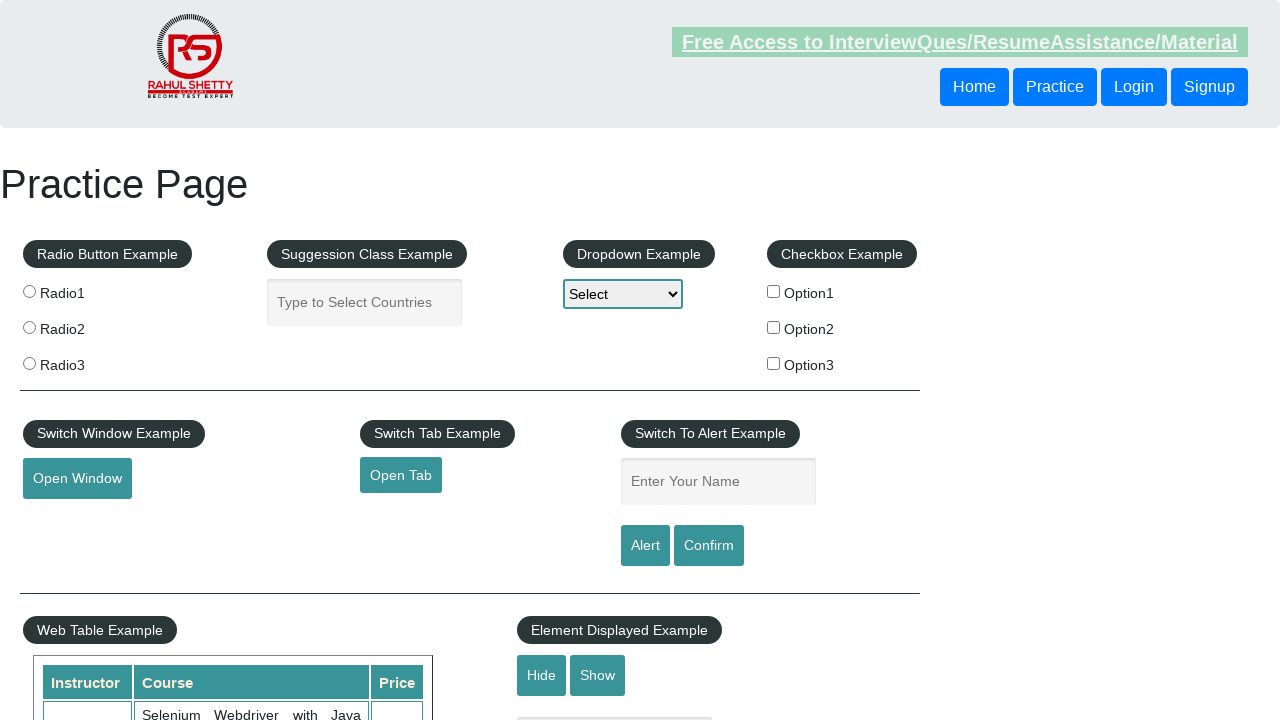

Checked radio button with value 'radio1' at (29, 291) on input[value='radio1']
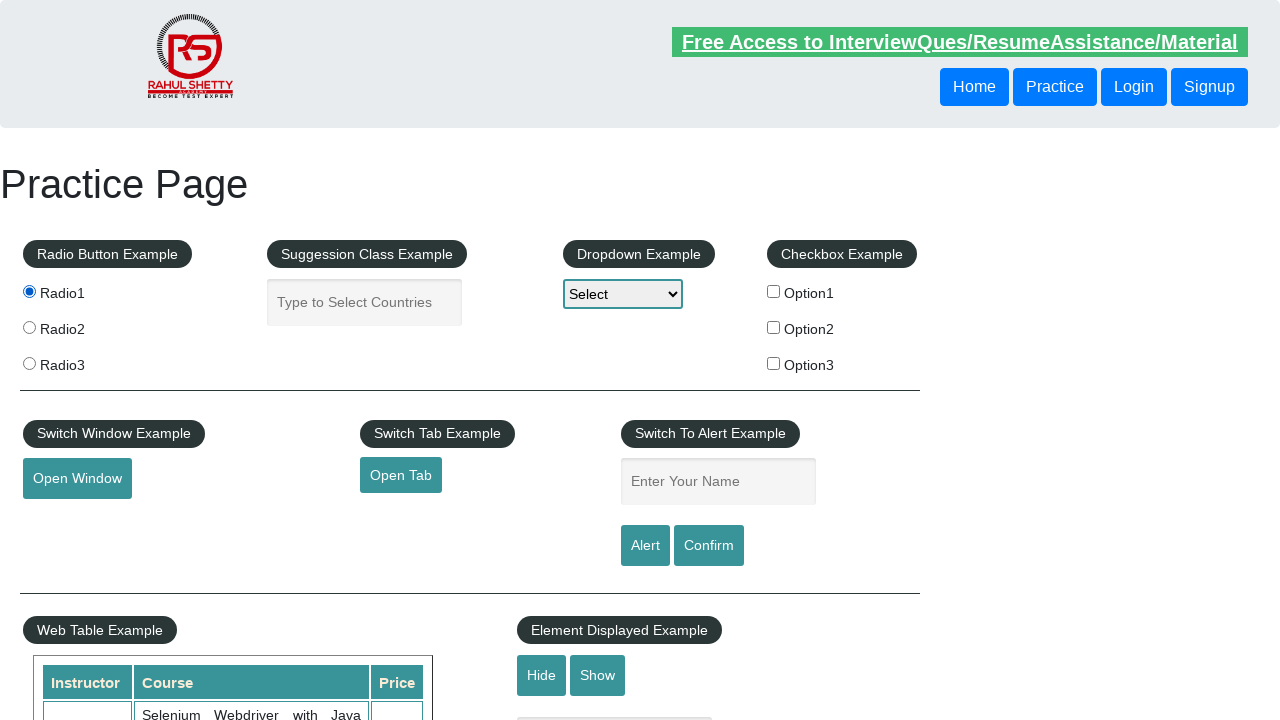

Filled autocomplete field with 'Ind' on #autocomplete
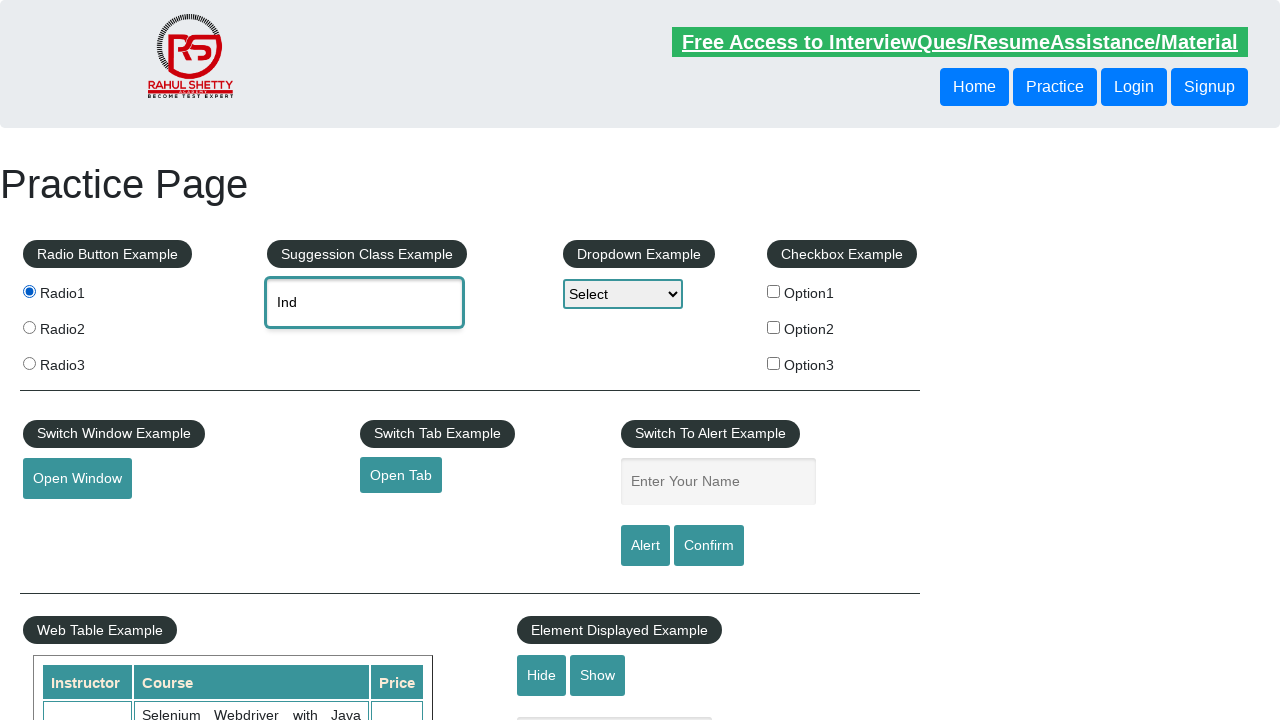

Autocomplete suggestions loaded
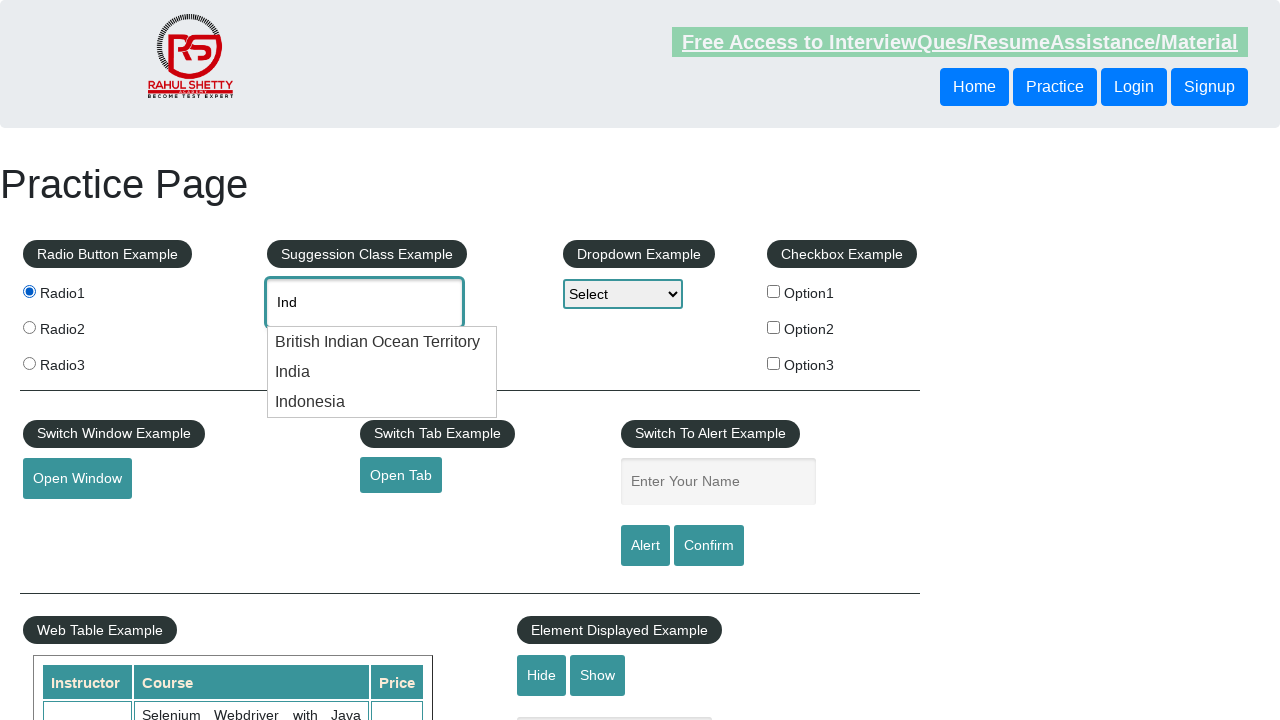

Clicked 'India' option from autocomplete dropdown at (382, 342) on .ui-menu-item div:has-text('India')
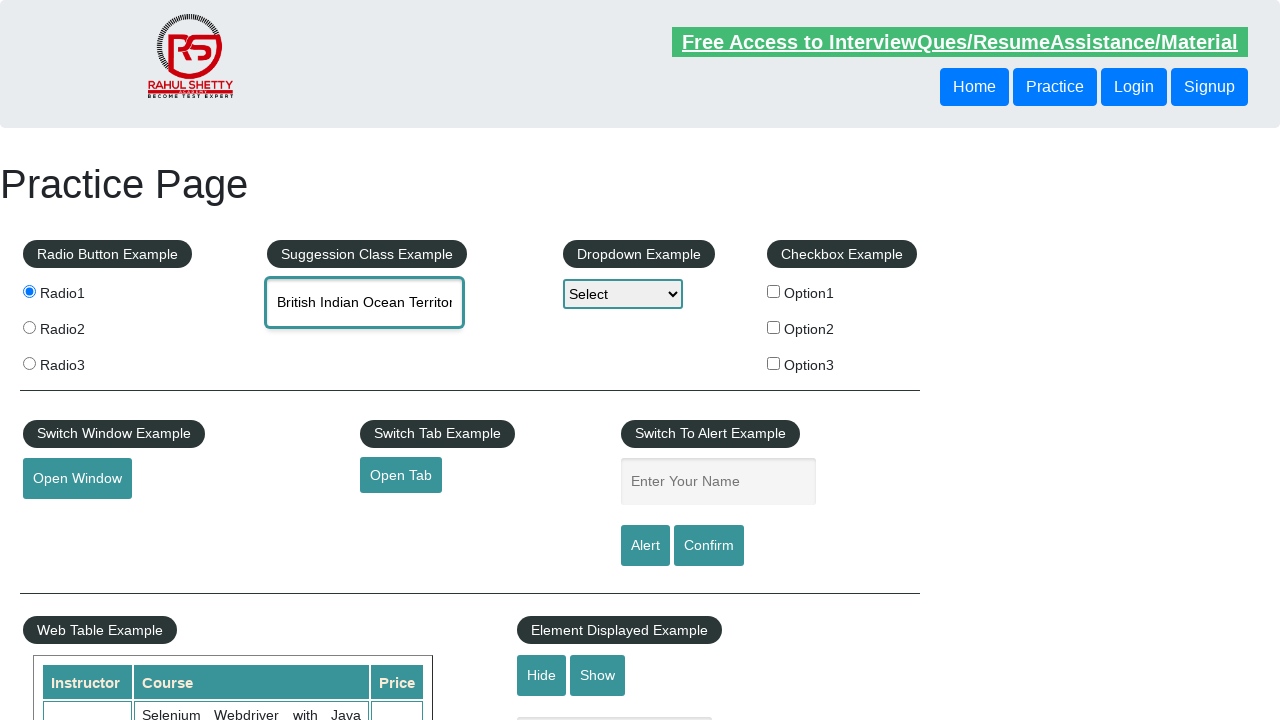

Selected 'option3' from dropdown on select
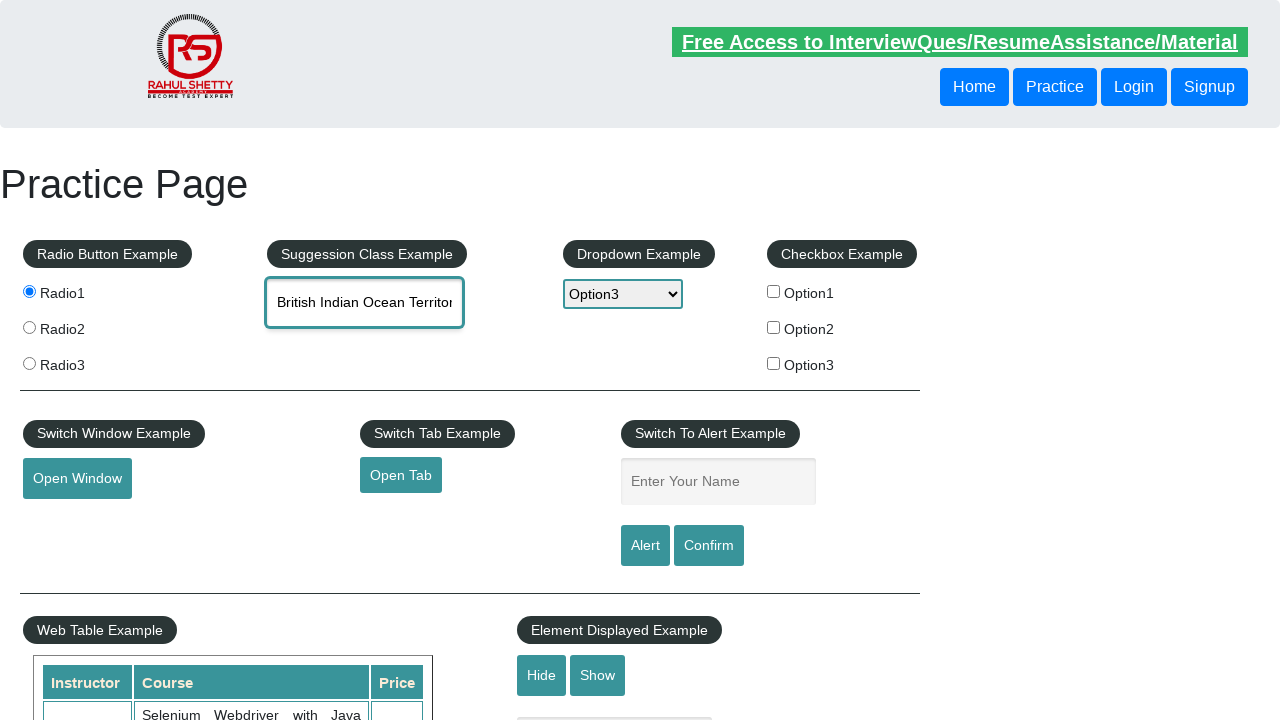

Checked checkbox with value 'option1' at (774, 291) on input[type='checkbox'][value='option1']
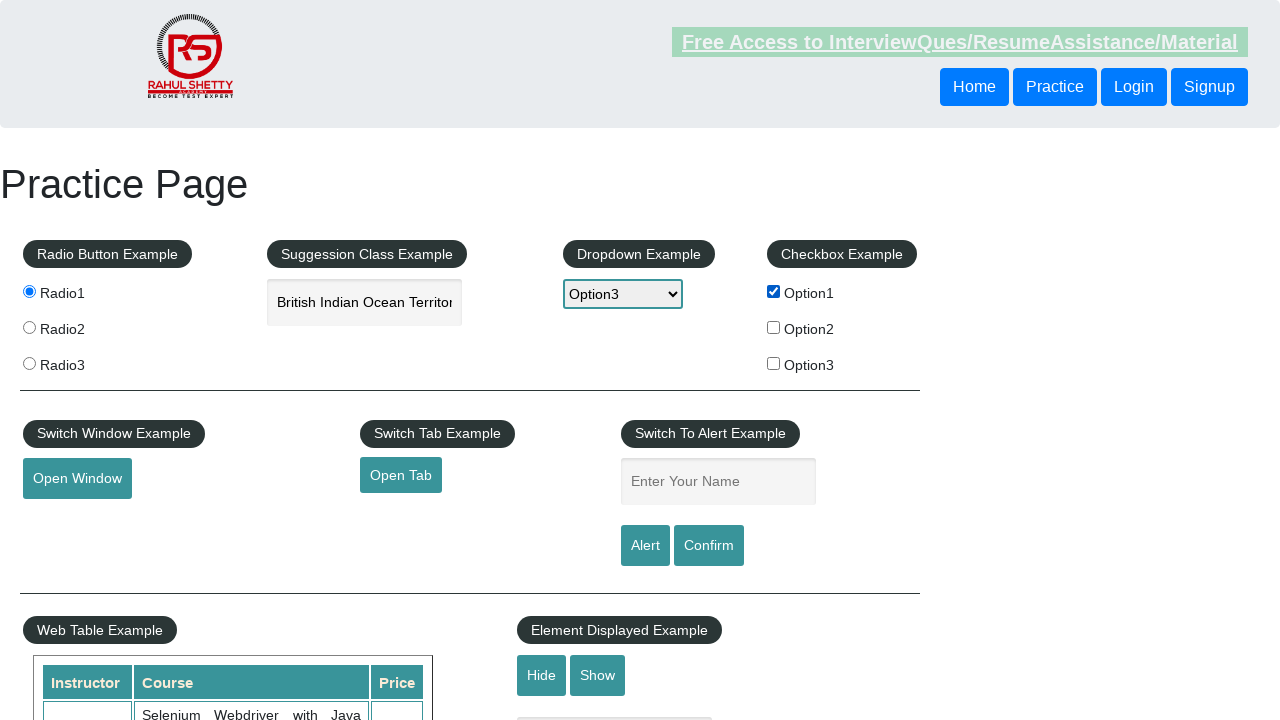

Checked checkbox with value 'option2' at (774, 327) on input[type='checkbox'][value='option2']
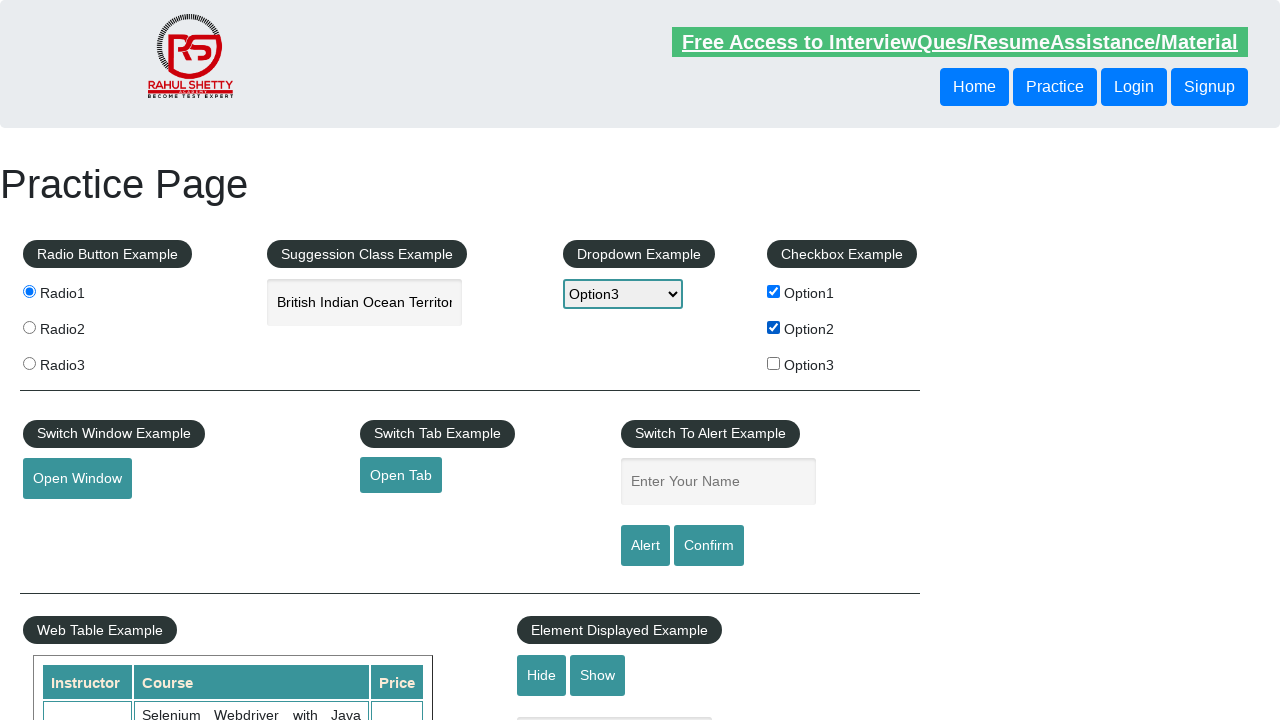

Checked checkbox with value 'option3' at (774, 363) on input[type='checkbox'][value='option3']
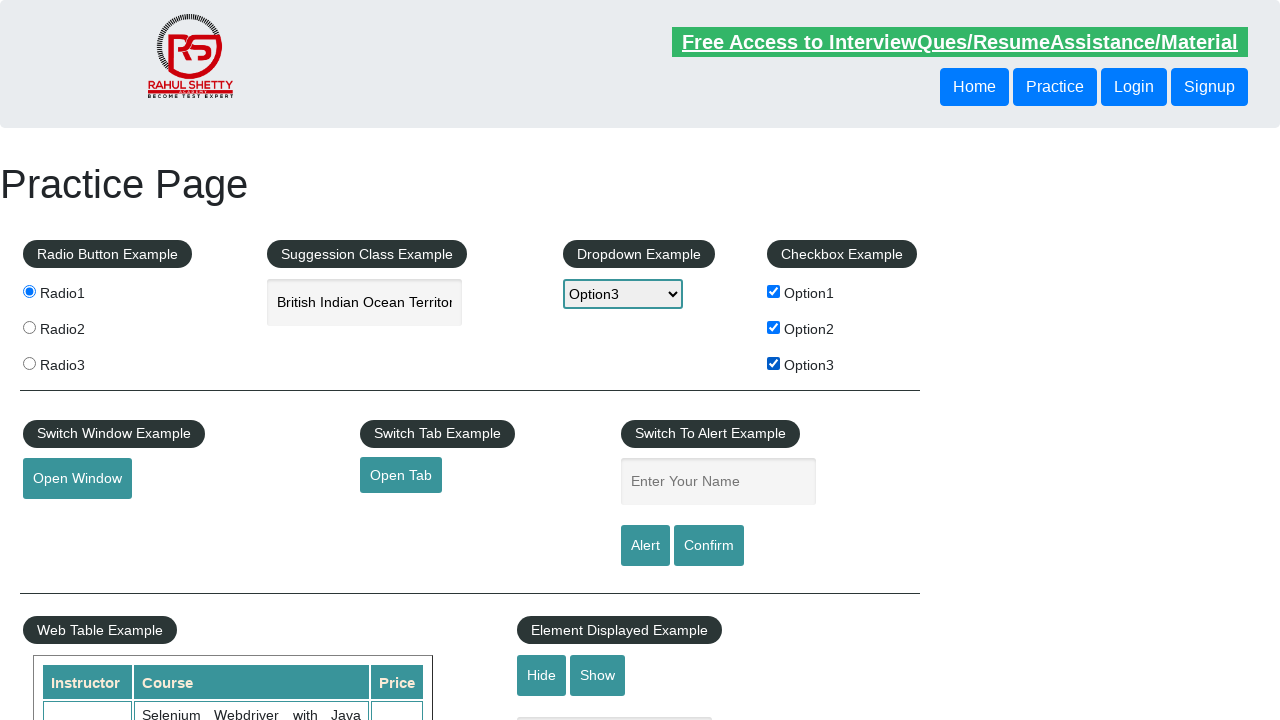

Unchecked checkbox with id 'checkBoxOption2' at (774, 327) on #checkBoxOption2
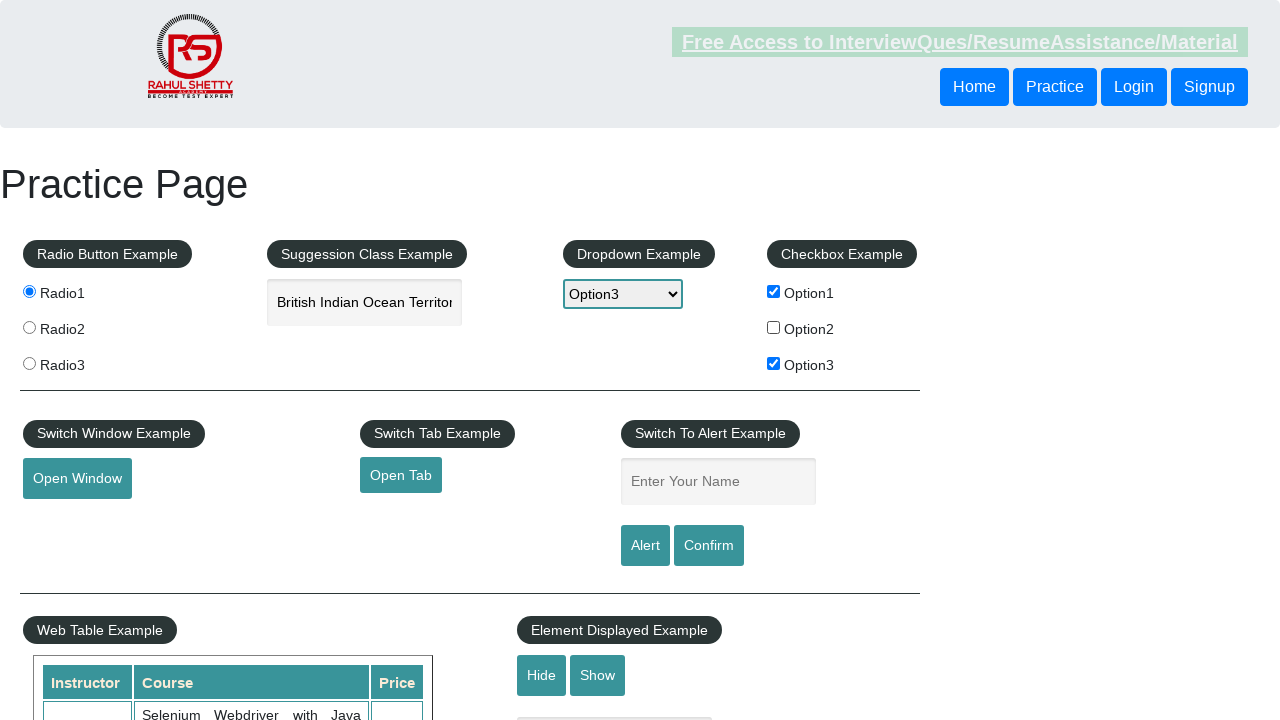

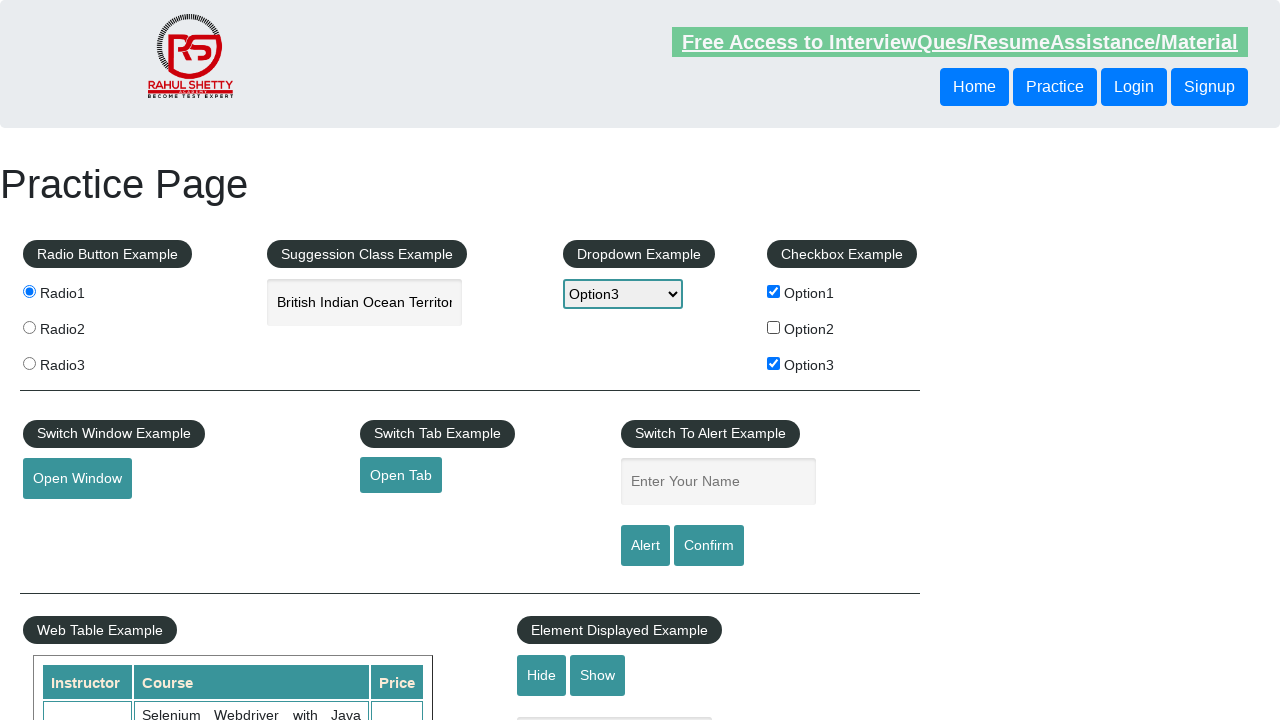